Navigates to a test automation practice site and interacts with a web table to verify table structure and content

Starting URL: https://testautomationpractice.blogspot.com/

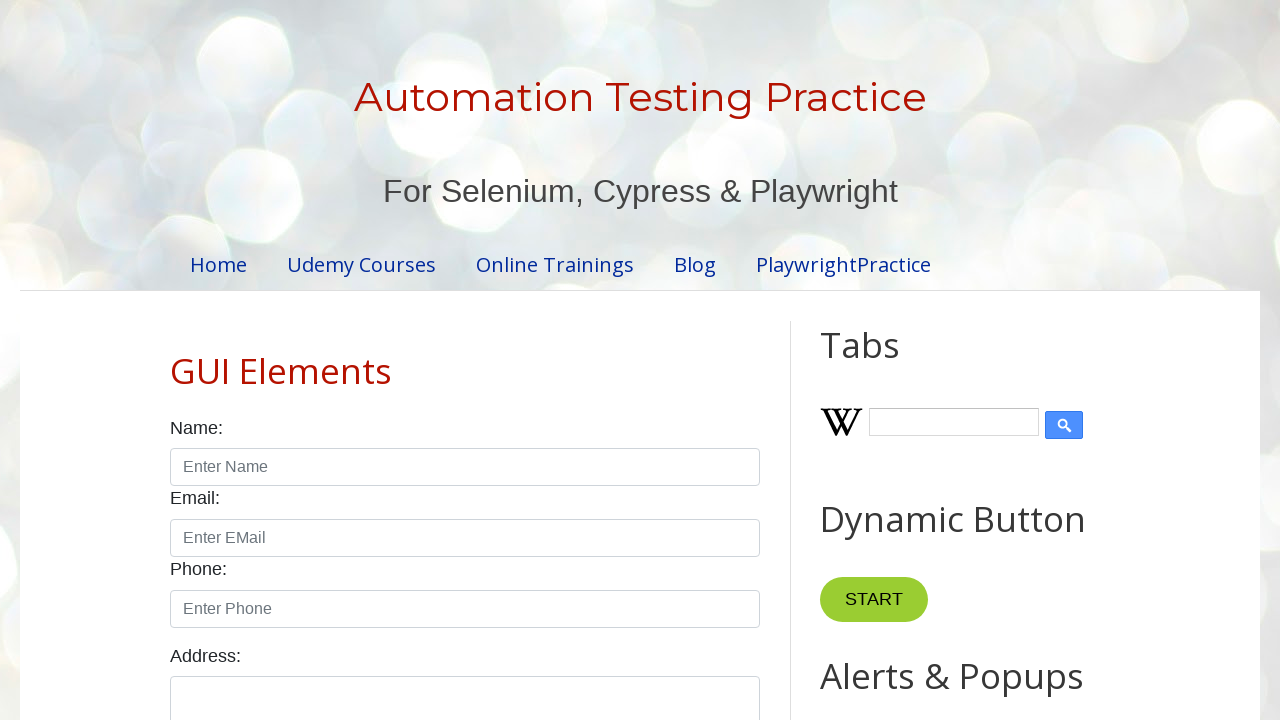

Waited for BookTable to be visible
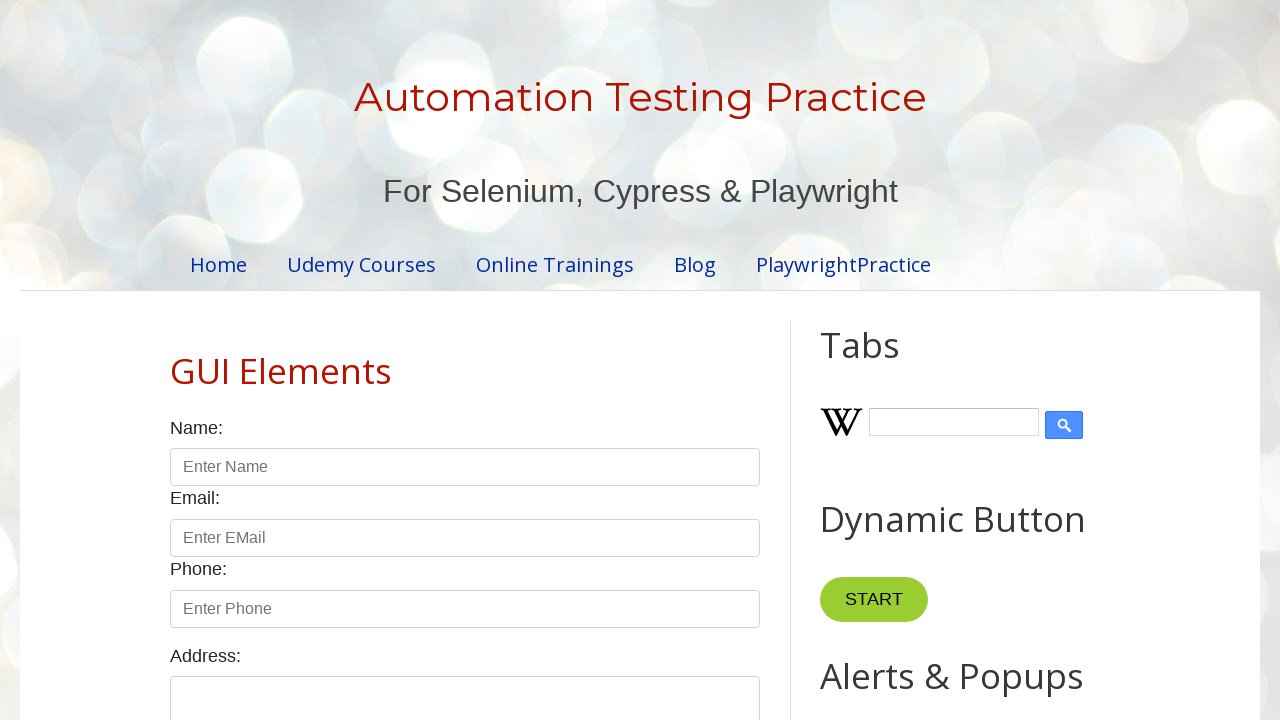

Located all rows in BookTable
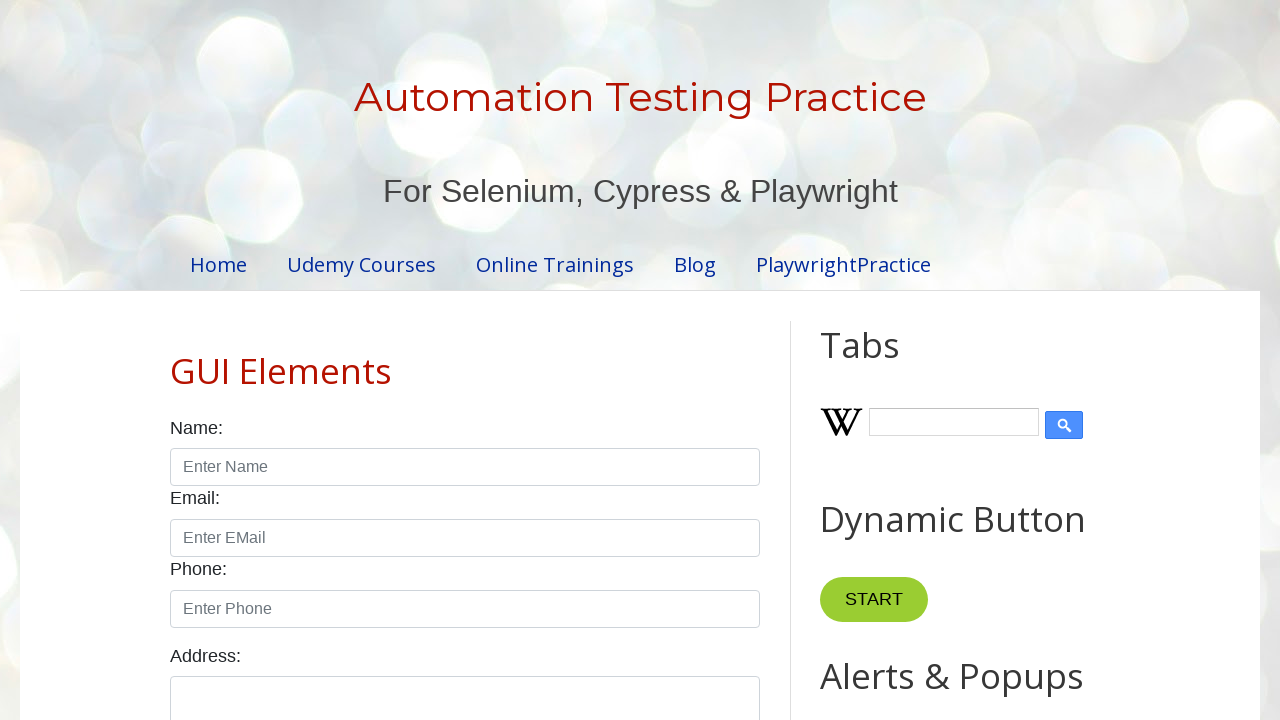

Verified first row in BookTable is present
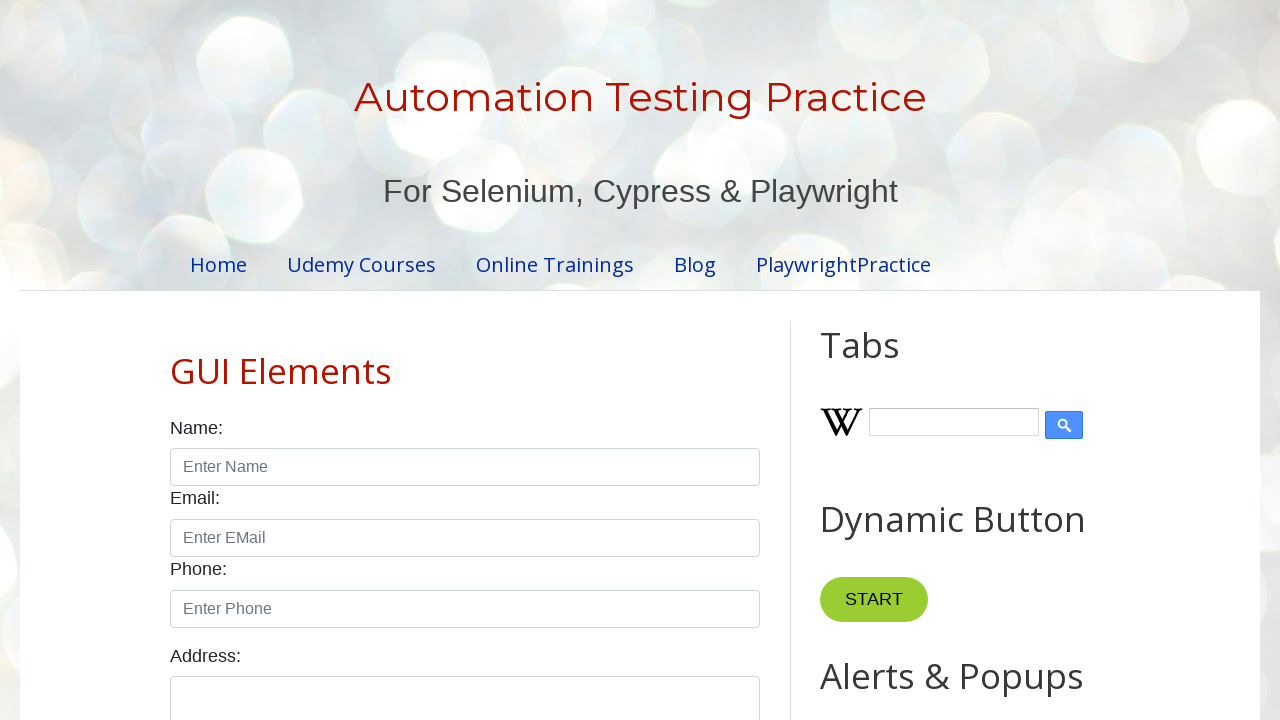

Located all column headers in BookTable
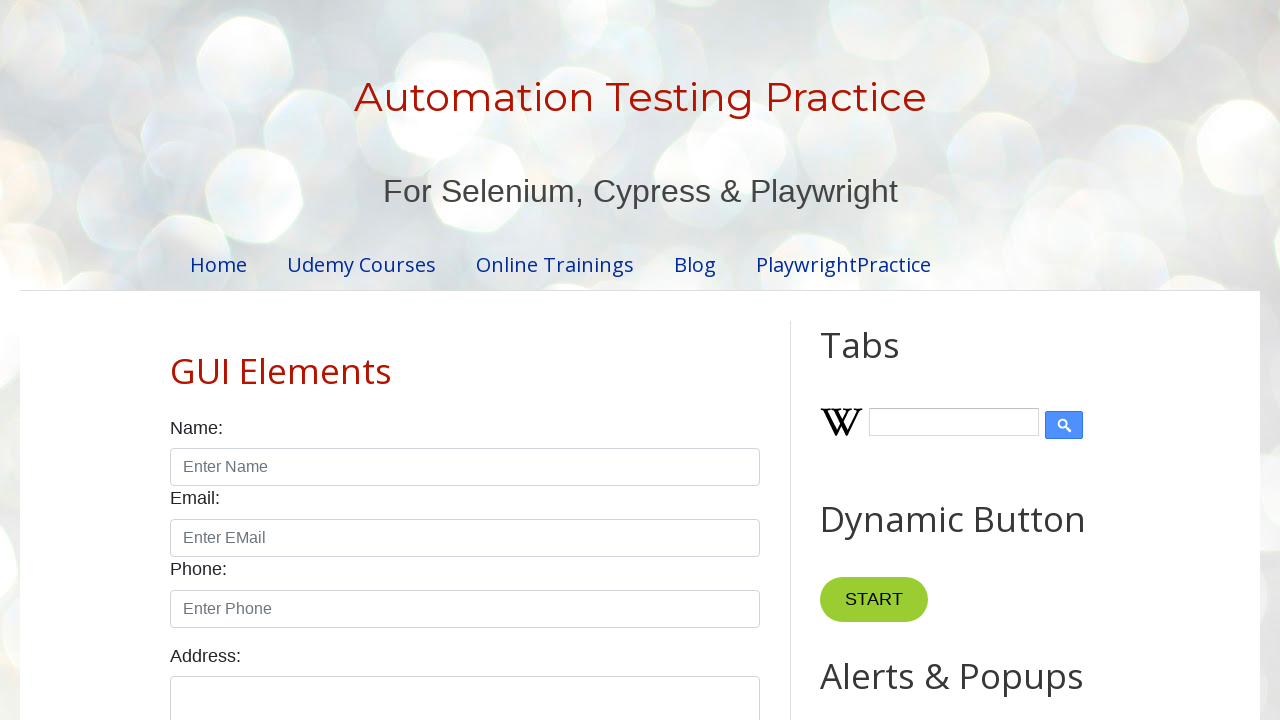

Verified first column header in BookTable is present
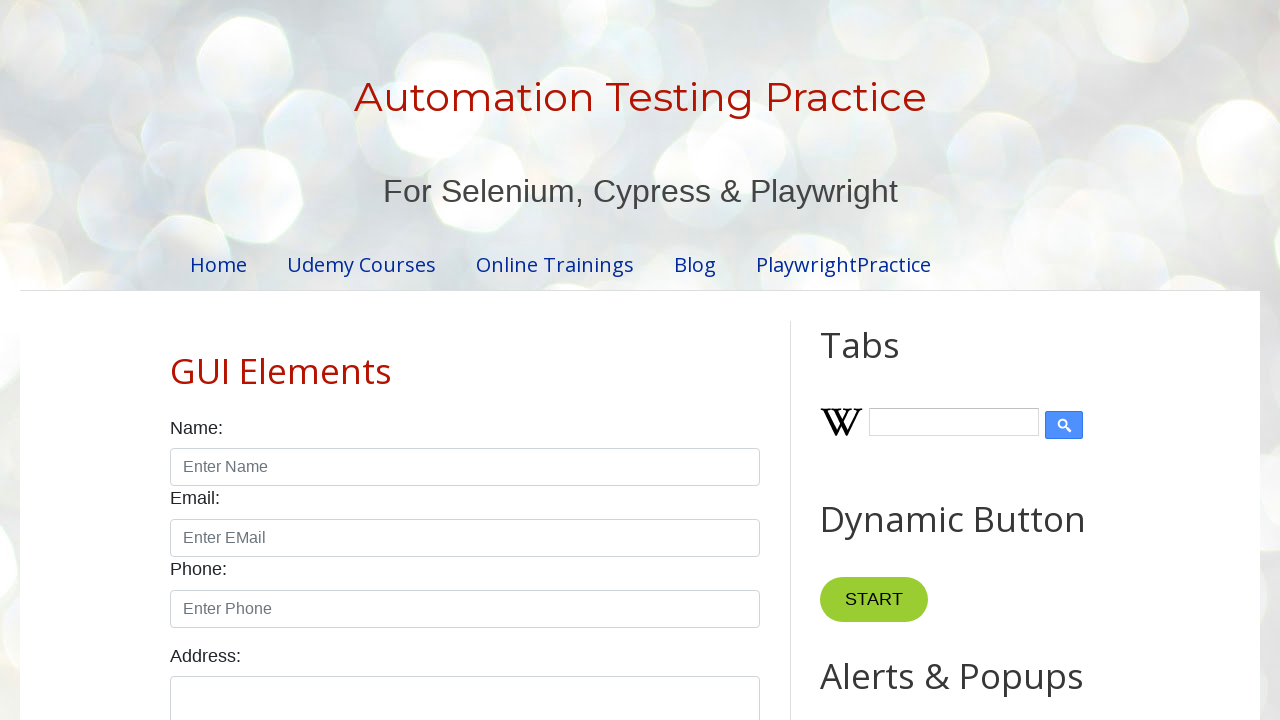

Verified second row, first column cell in BookTable is accessible
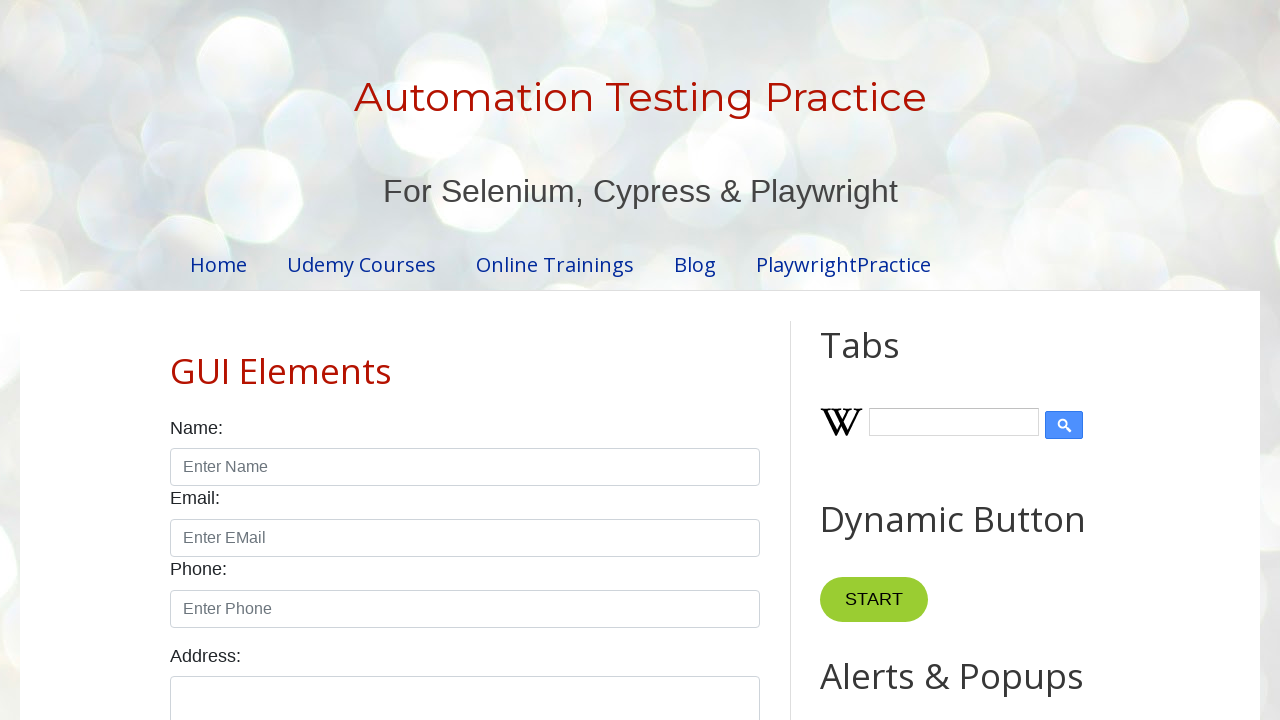

Located all cells containing author name 'Mukesh' in BookTable
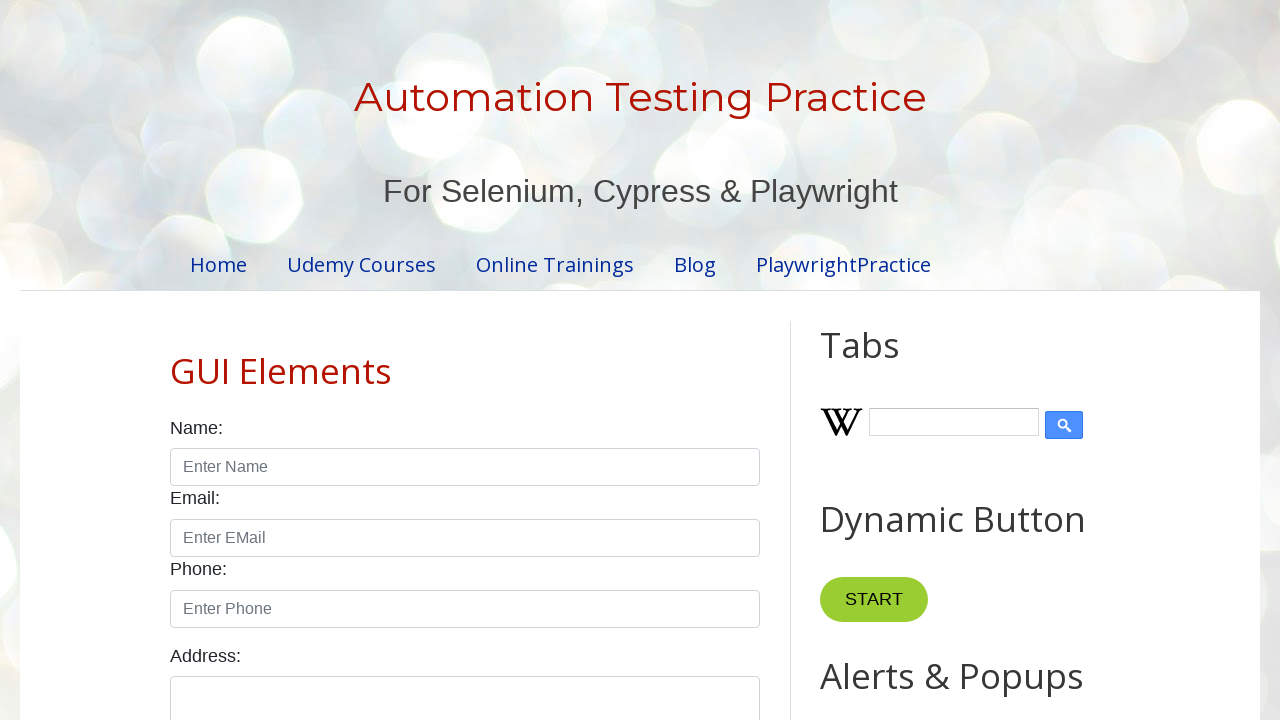

Clicked on first cell containing author 'Mukesh' in BookTable at (472, 361) on xpath=//table[@name='BookTable']//td[text()='Mukesh'] >> nth=0
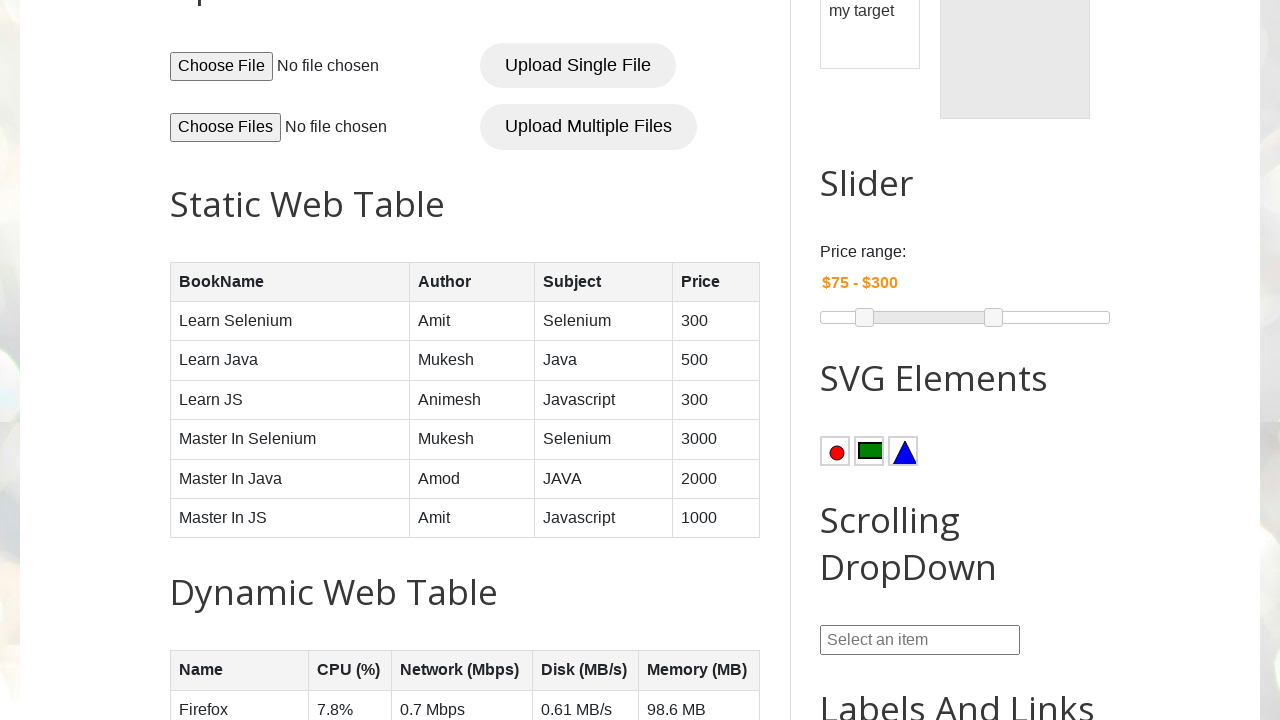

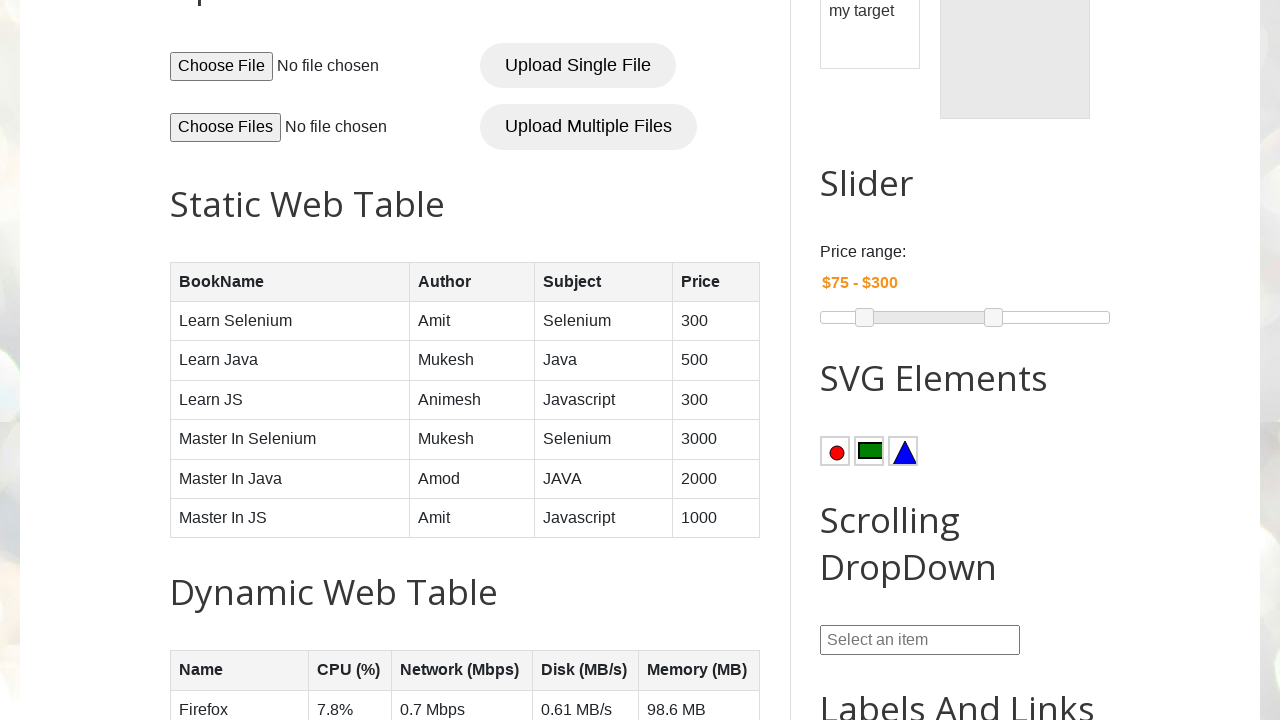